Tests the WHOIS lookup functionality by entering an IP address into the search field and submitting the form to retrieve domain information

Starting URL: https://www.whois.com/whois/

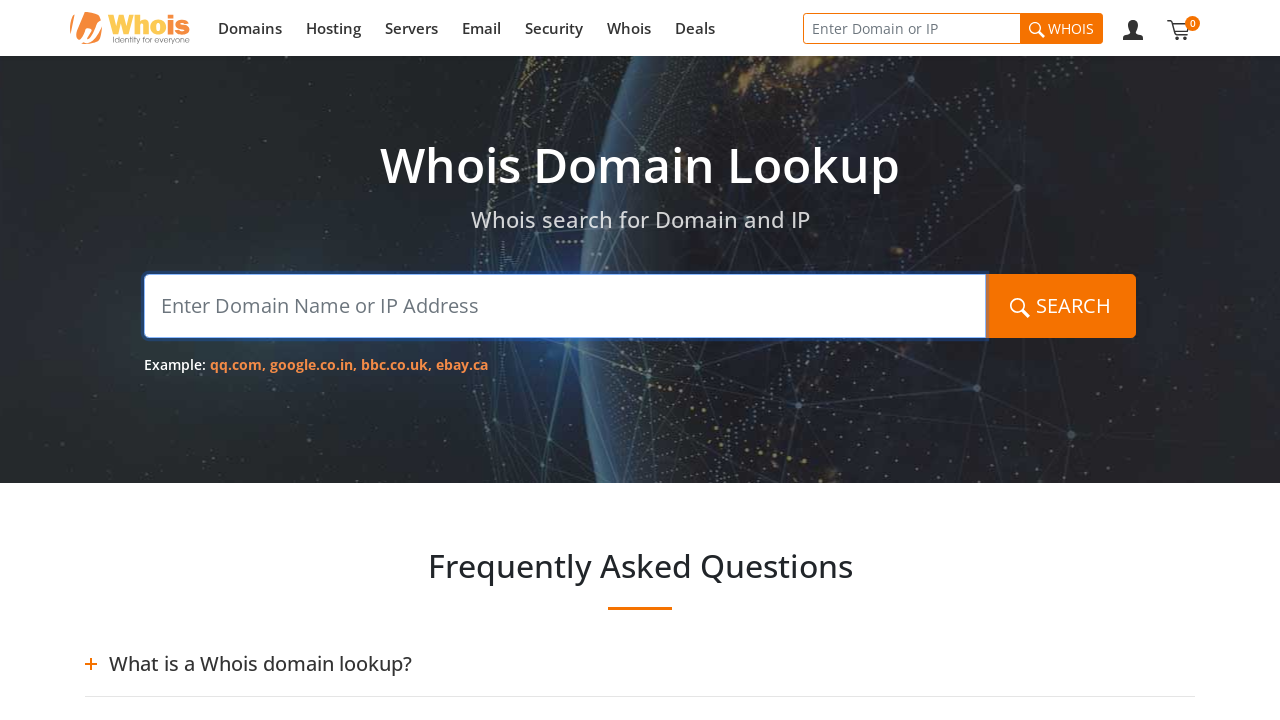

Filled search field with IP address '8.8.8.8' on input[name='query']
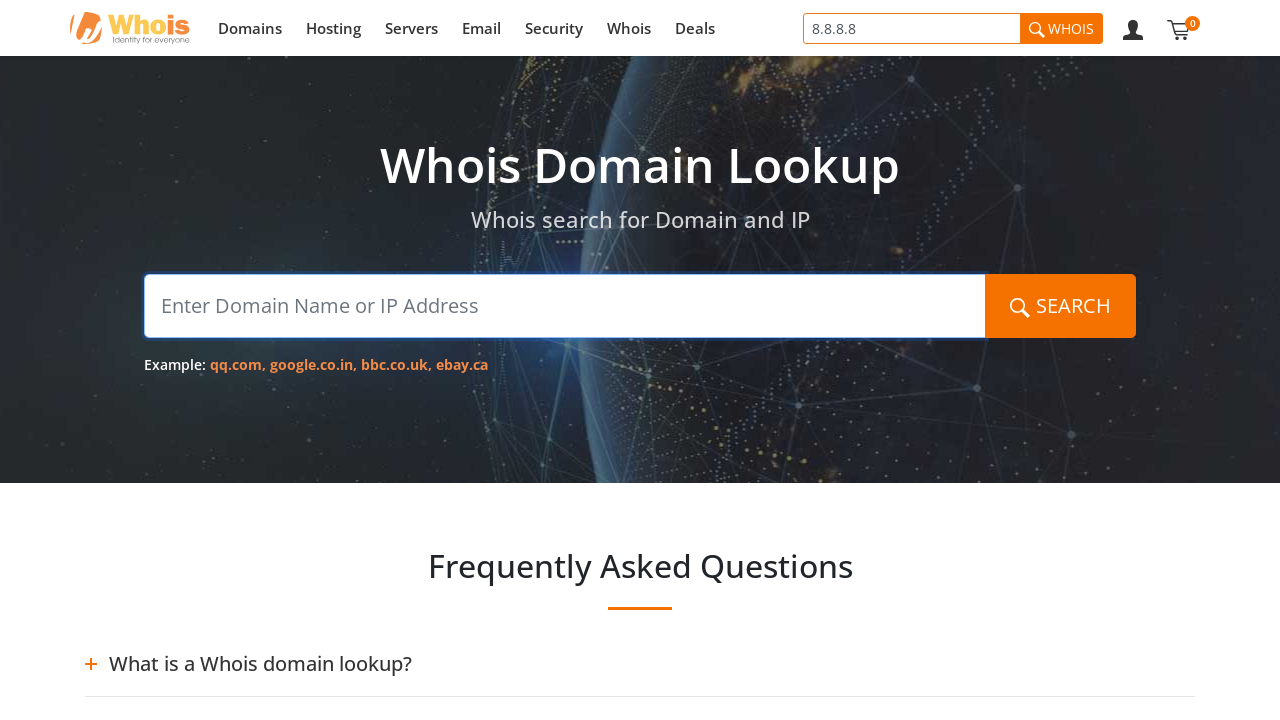

Submitted WHOIS search form by pressing Enter on input[name='query']
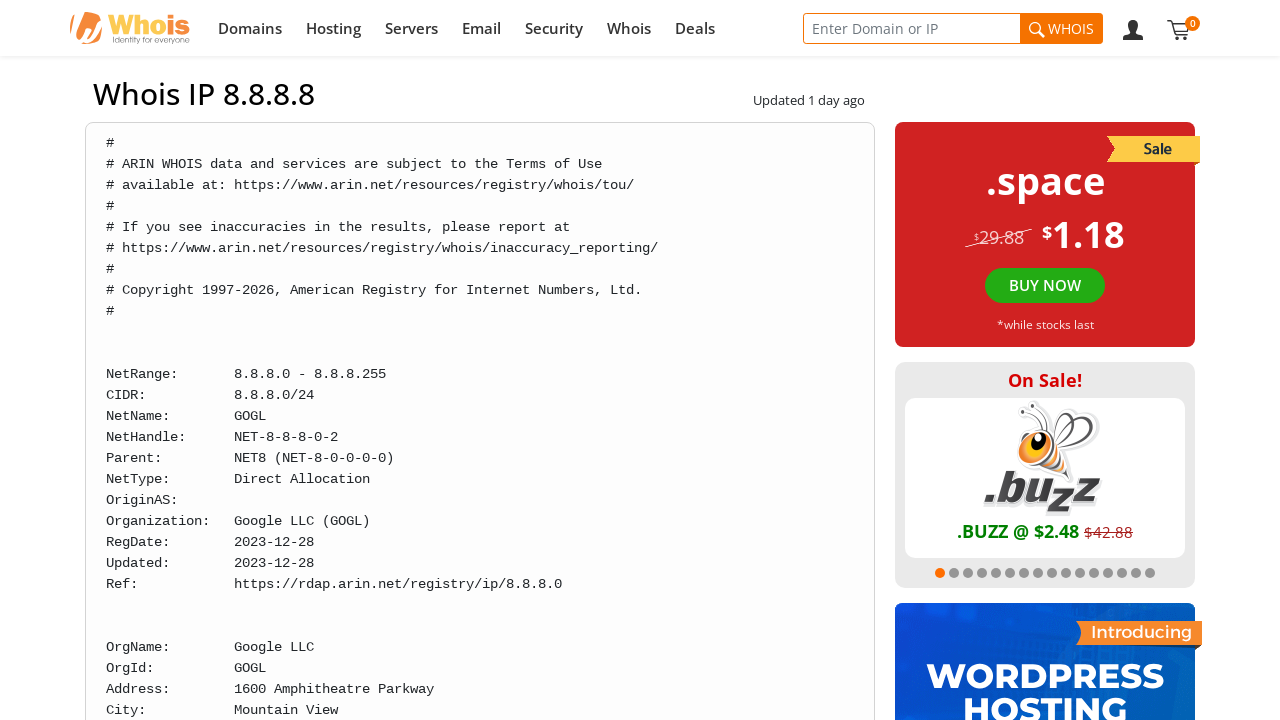

Registry data results loaded successfully
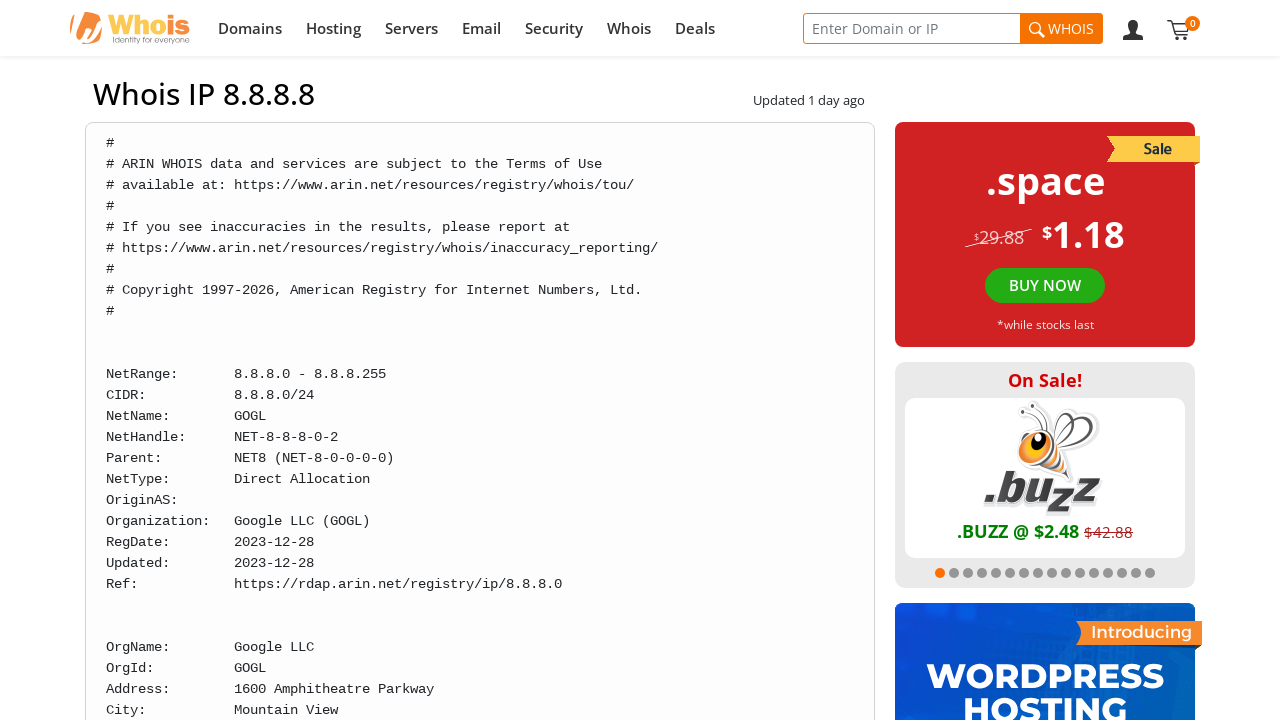

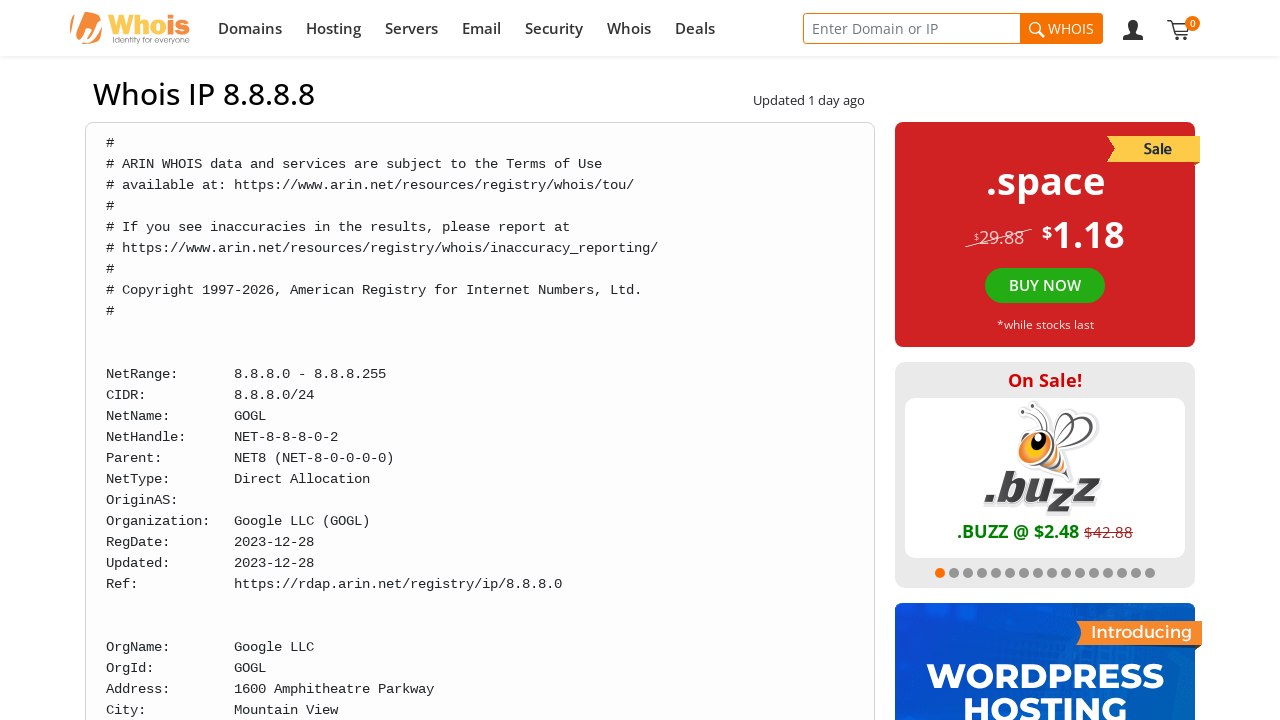